Tests drag and drop functionality on jQuery UI demo page by navigating to the droppable section and dragging an element to a drop target

Starting URL: https://www.jqueryui.com

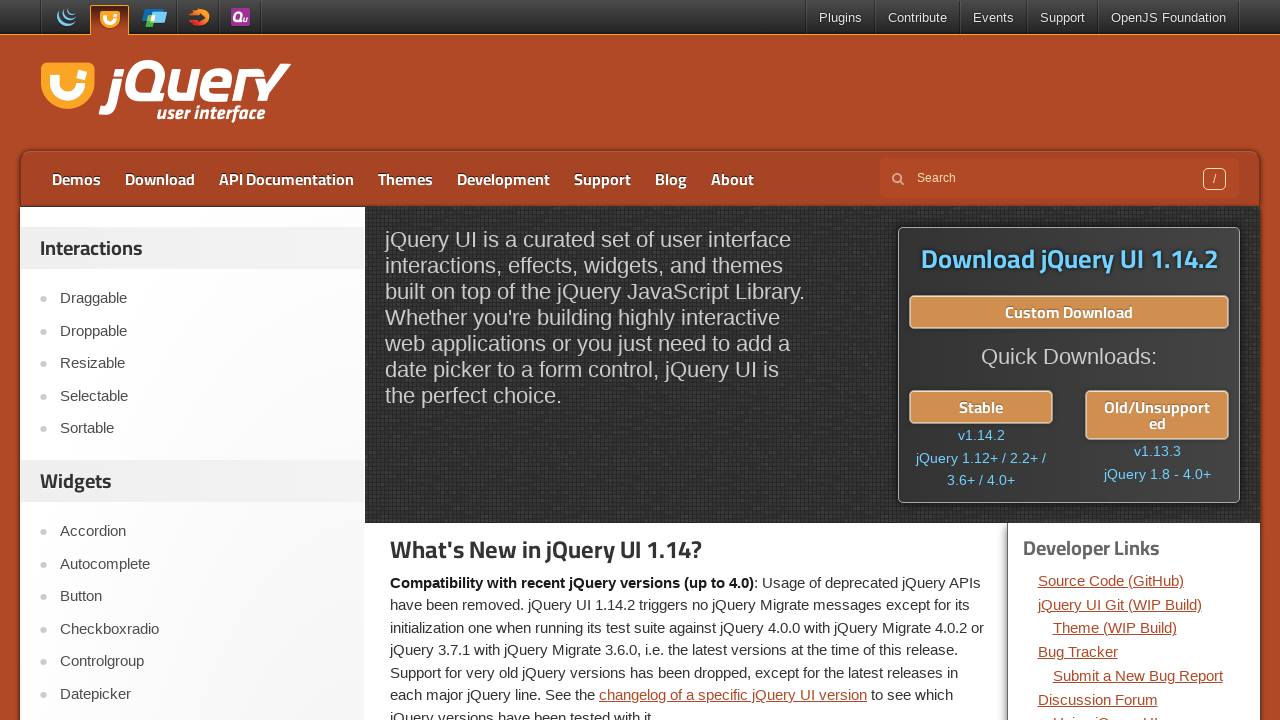

Navigated to jQuery UI homepage
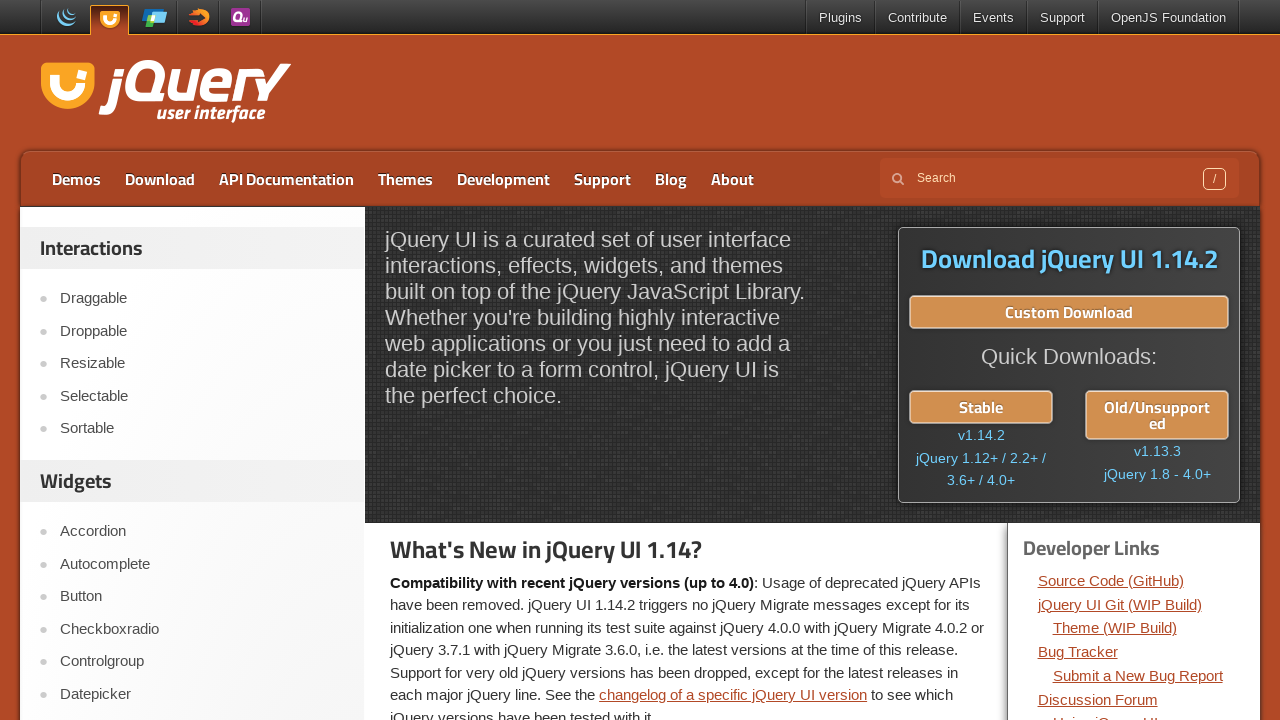

Clicked on the droppable demo link at (202, 331) on (//div//li/a)[50]
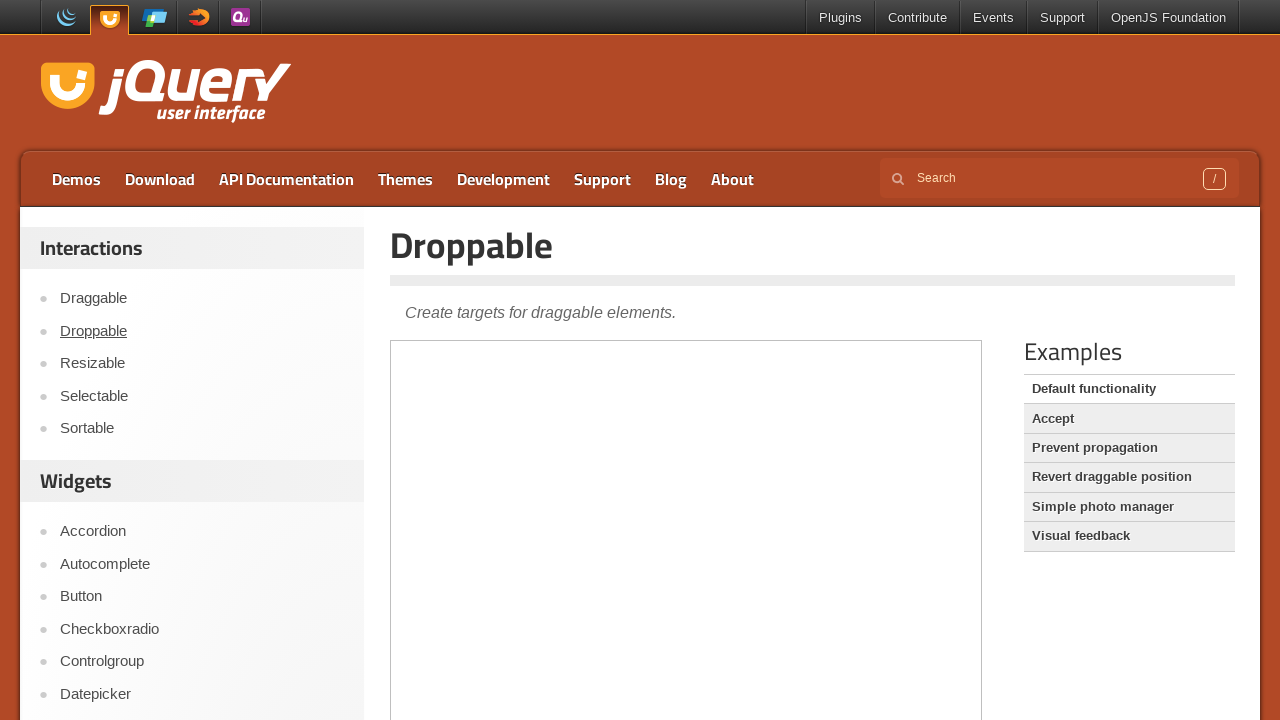

Located the demo iframe
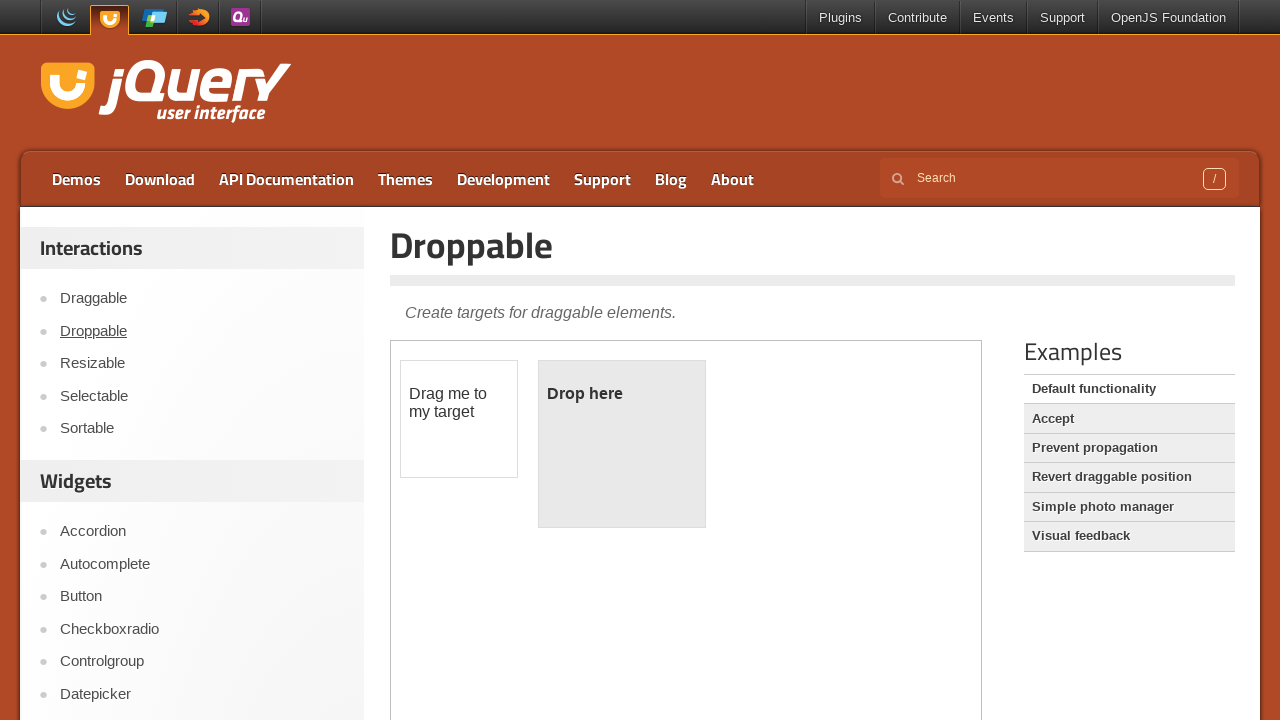

Located the draggable element
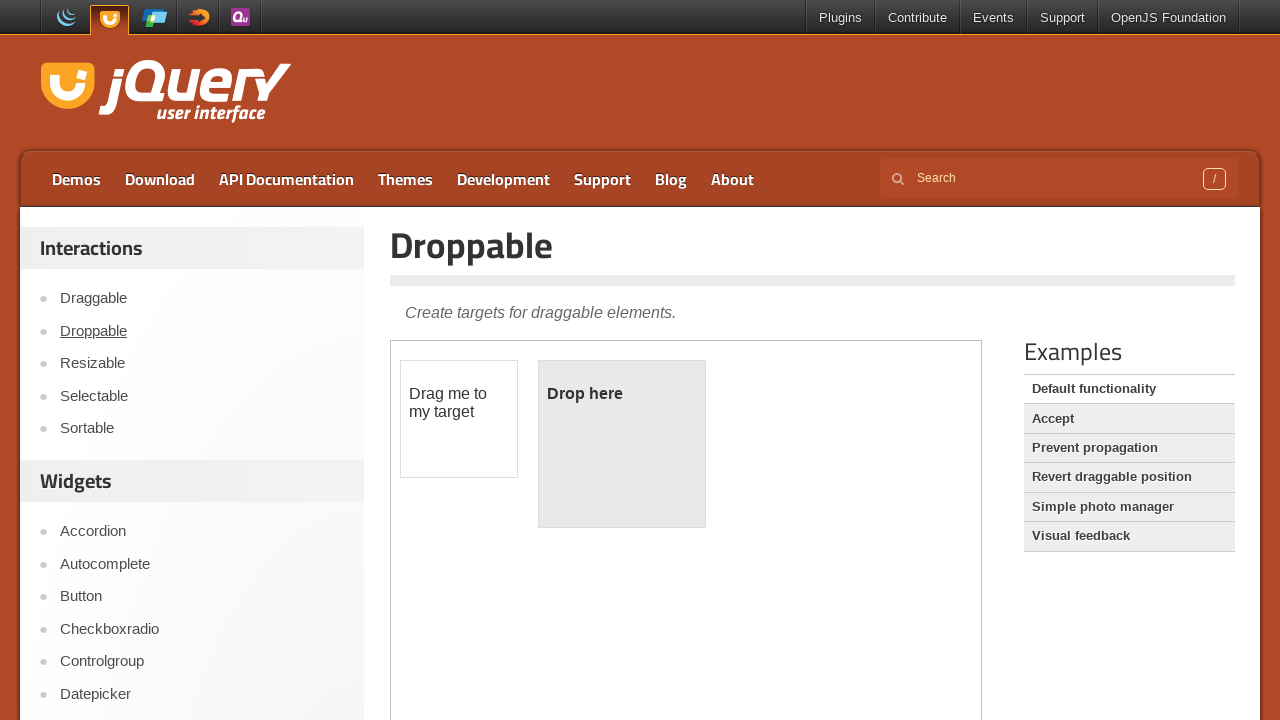

Located the droppable target element
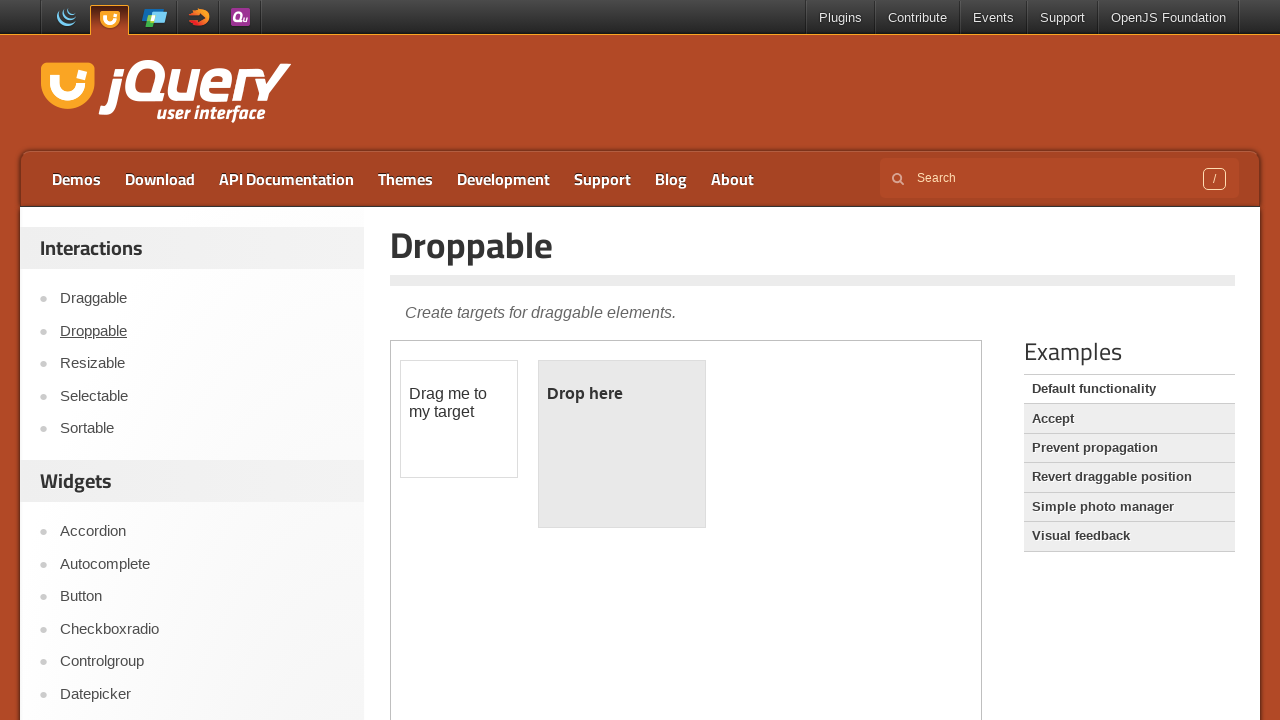

Successfully dragged the element to the drop target at (622, 444)
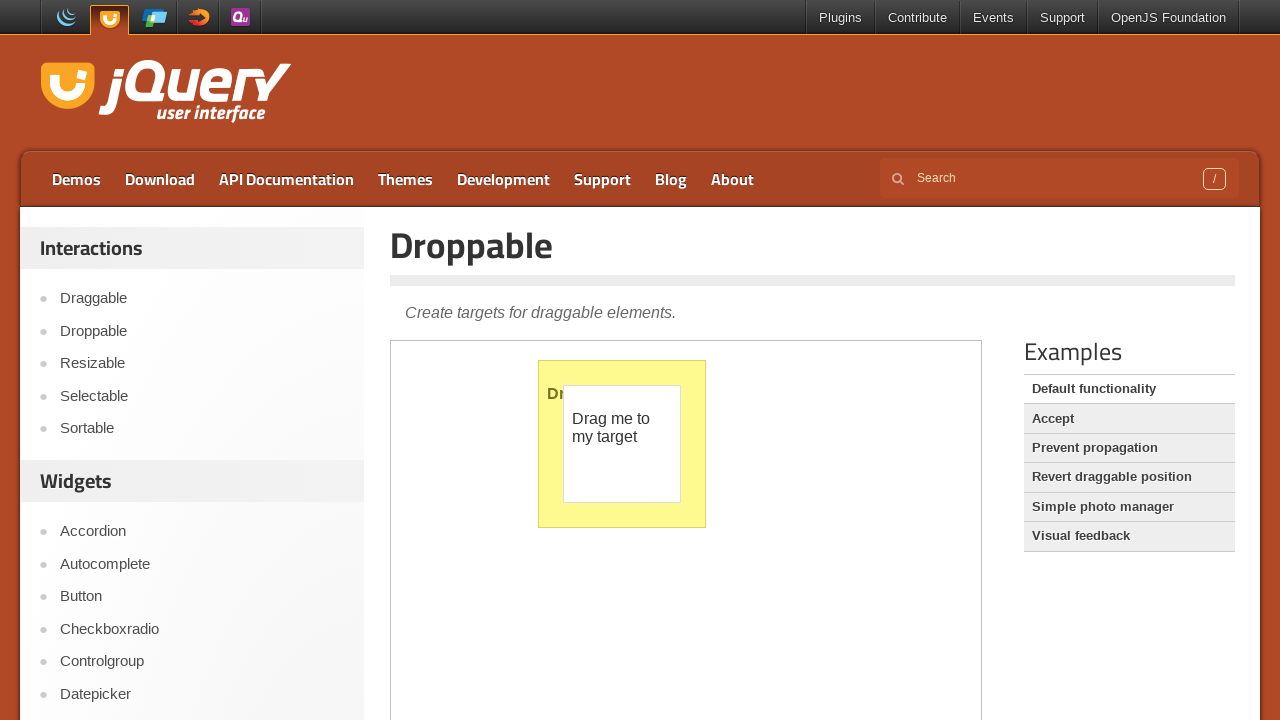

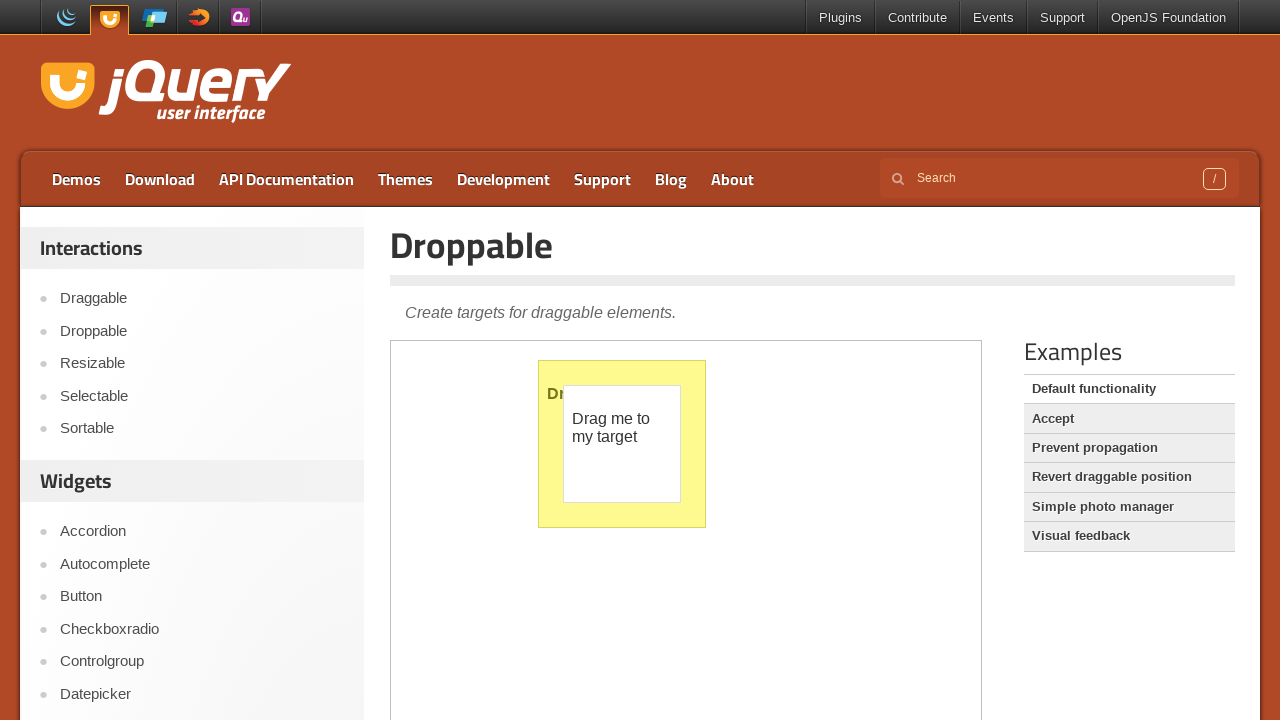